Tests that submitting empty login fields shows X icons next to inputs, and clicking the error close button removes those icons

Starting URL: https://www.saucedemo.com/

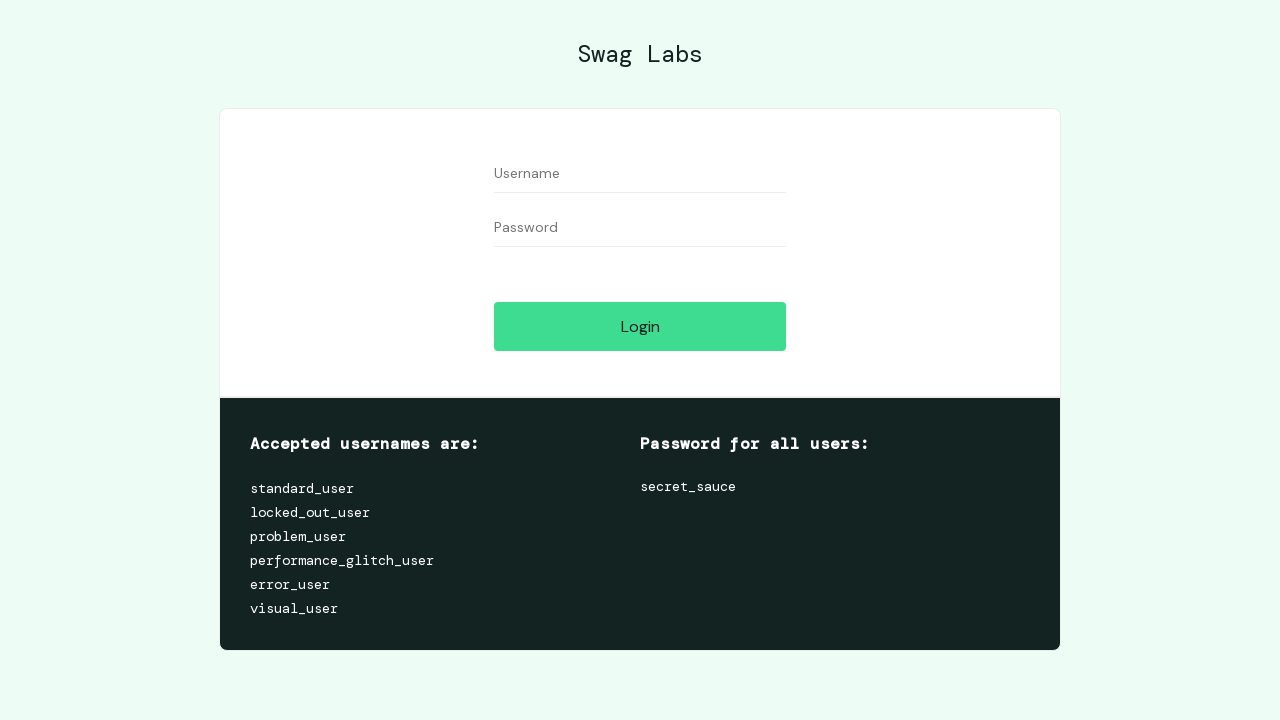

Clicked login button with empty fields at (640, 326) on #login-button
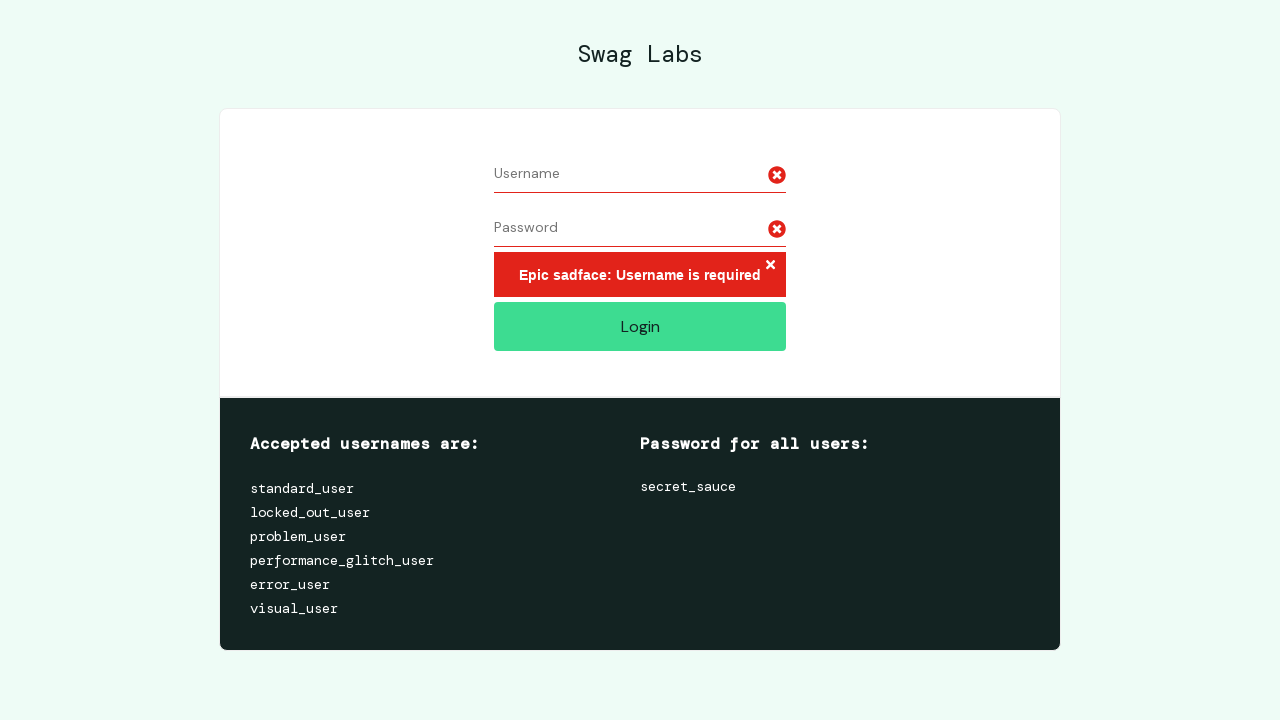

Error icons appeared next to input fields
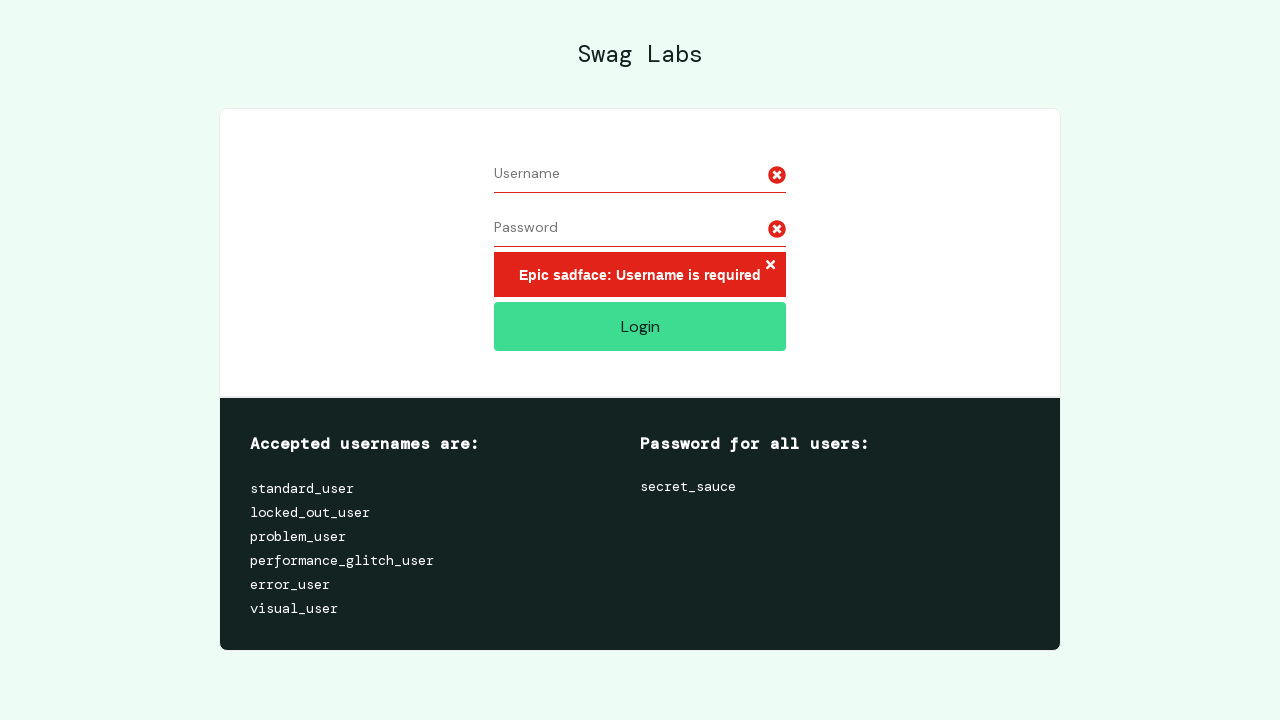

Clicked error close button to dismiss error message at (770, 266) on button.error-button
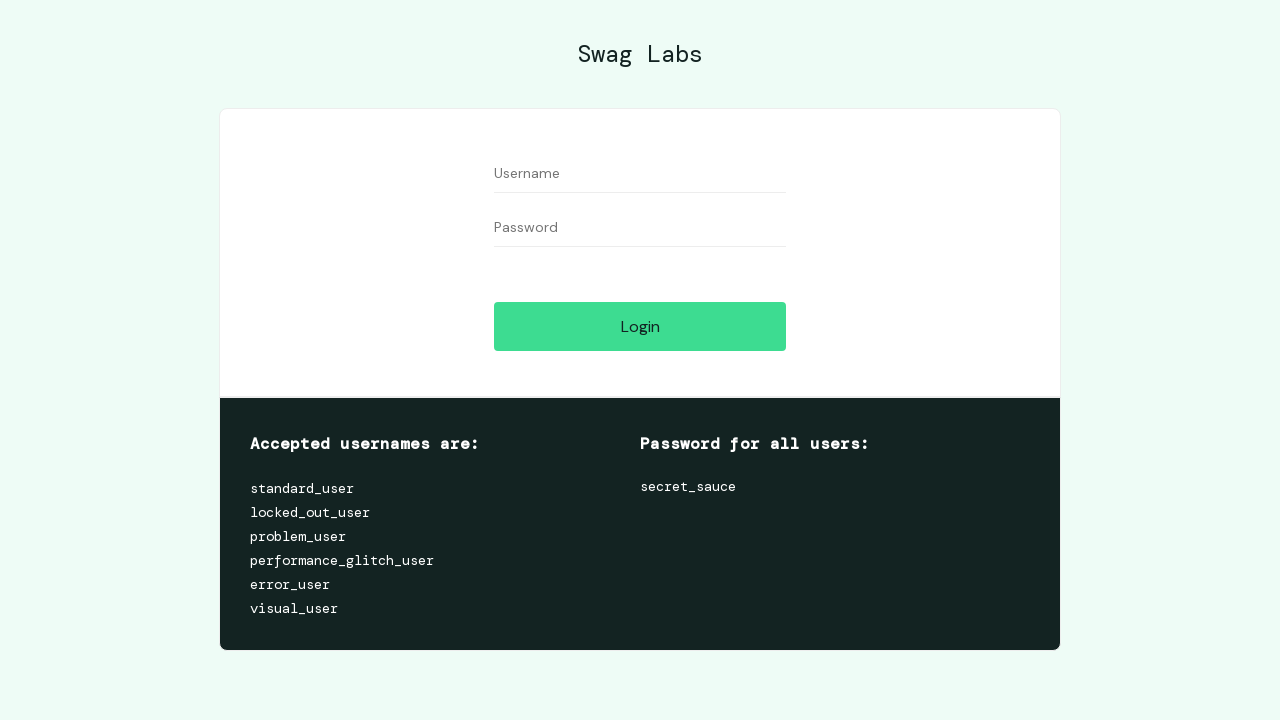

Waited for error icons to disappear
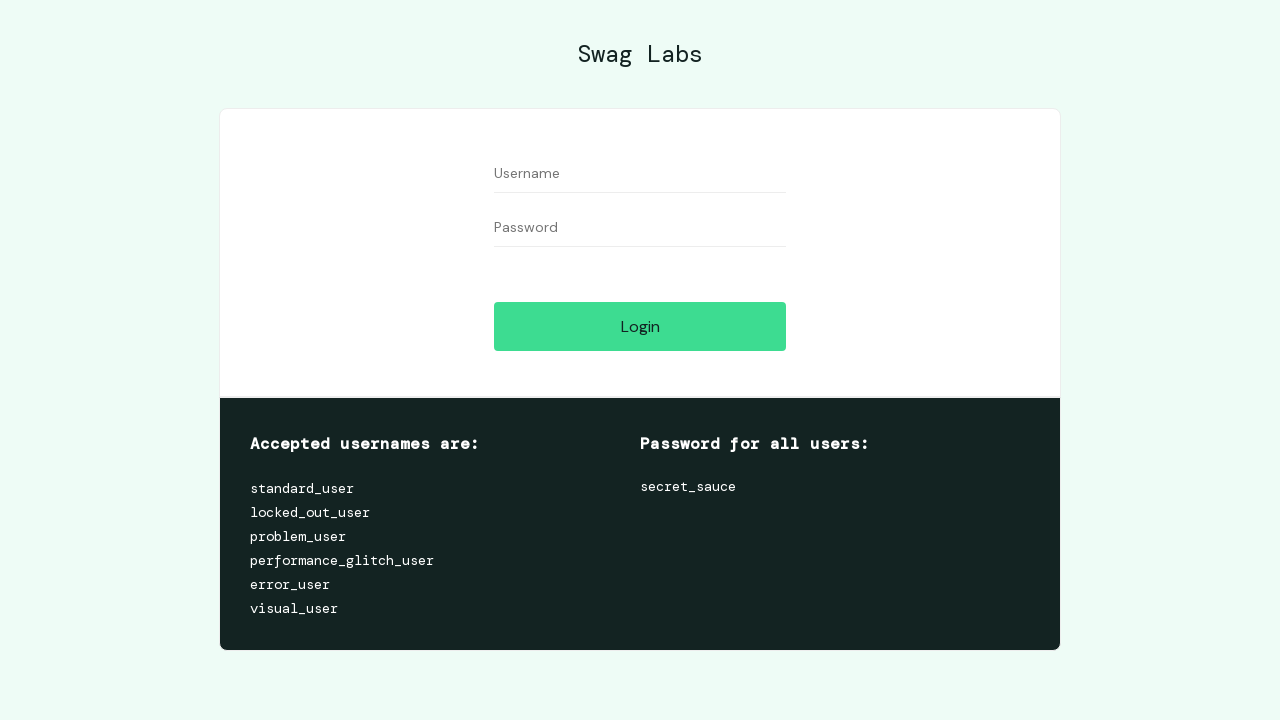

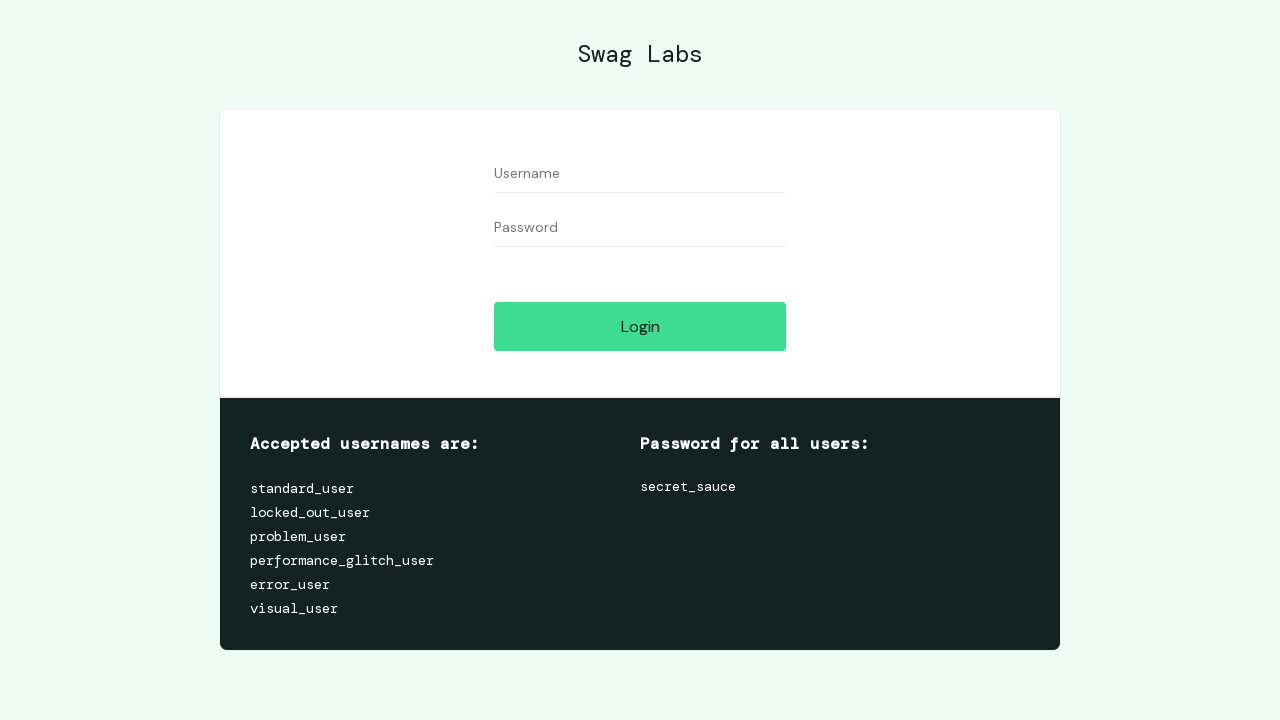